Verifies the logo link is visible, points to the home page, and the logo image has correct alt text.

Starting URL: https://theconnectedshop.com/

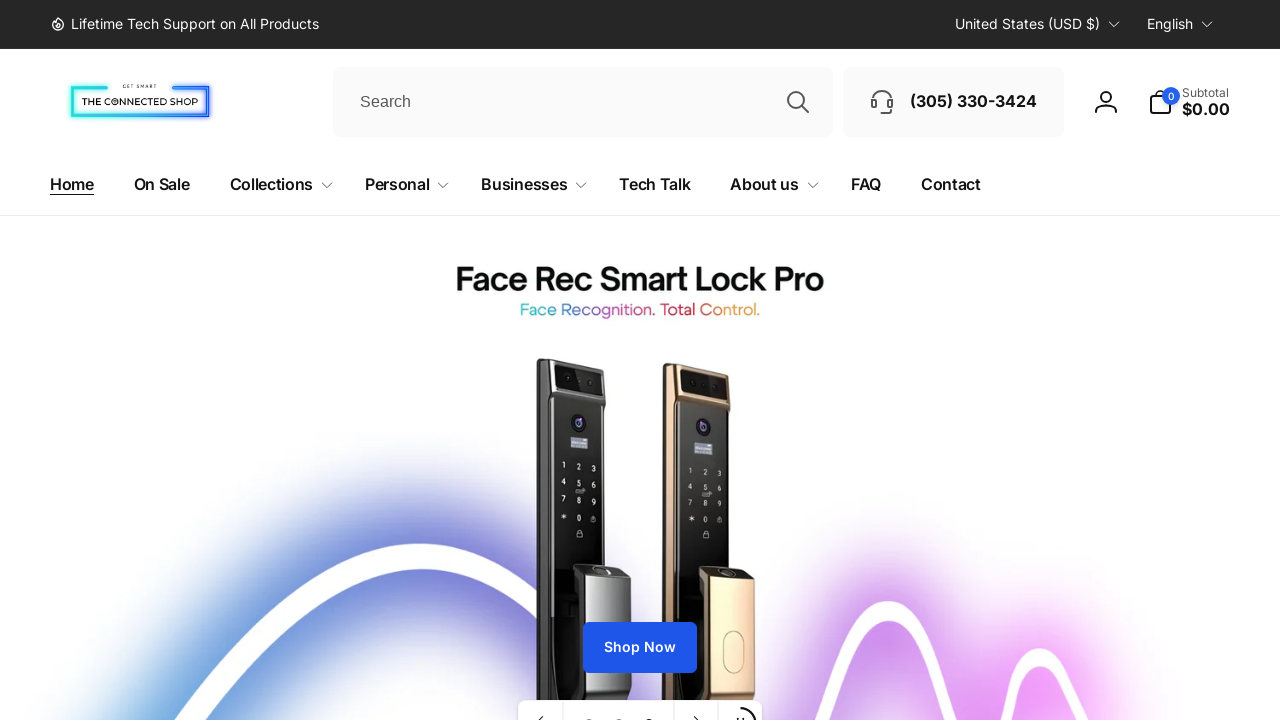

Verified logo link is visible
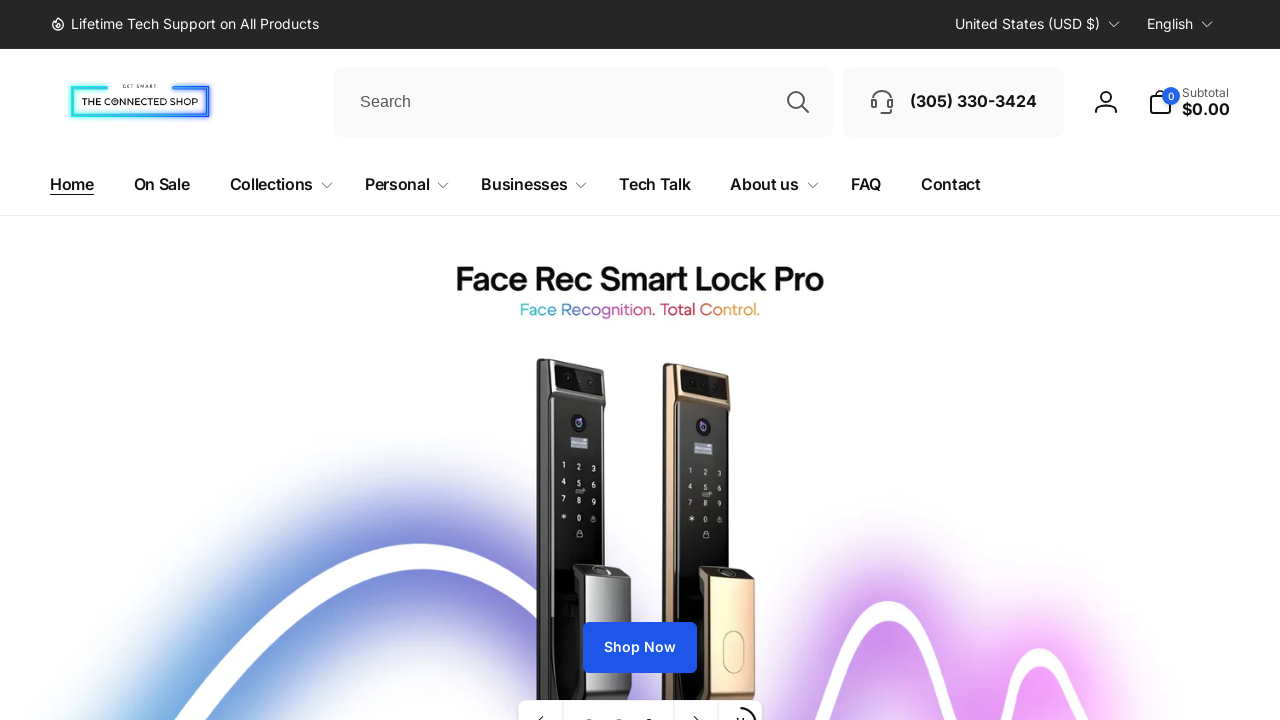

Verified logo link points to home page (href ends with /)
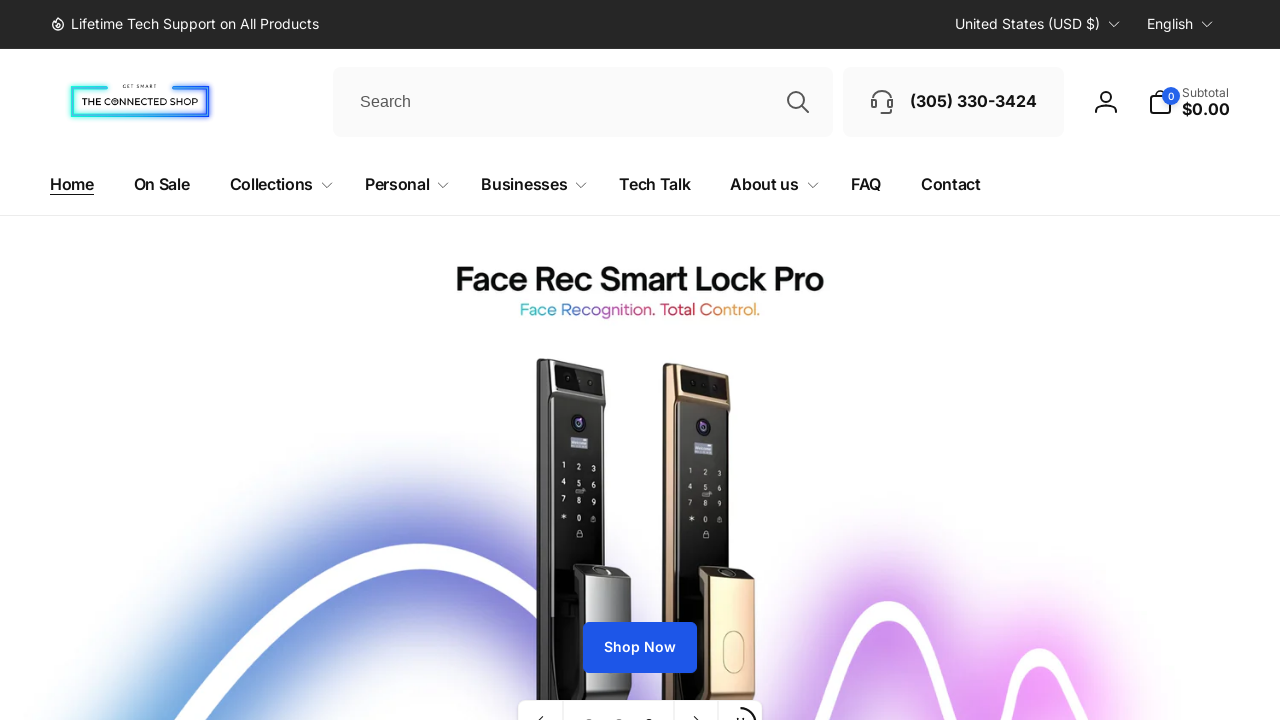

Verified logo image is visible
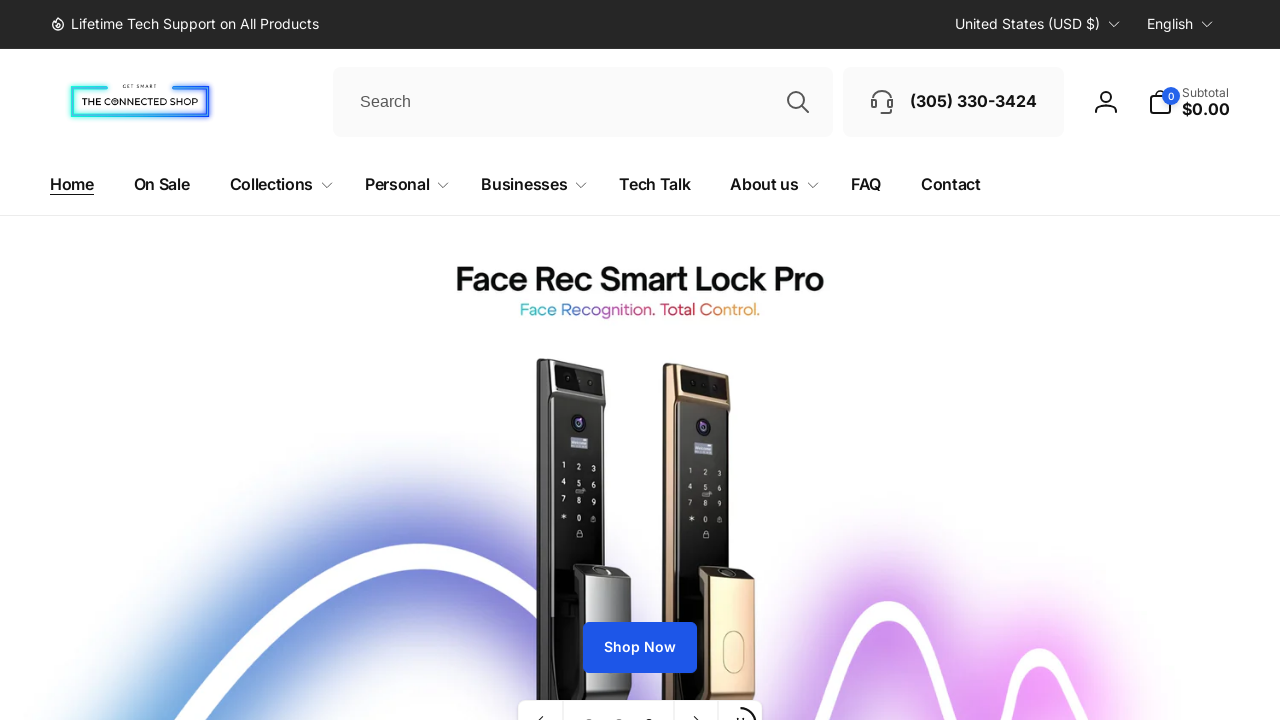

Verified logo alt text is 'The Connected Shop'
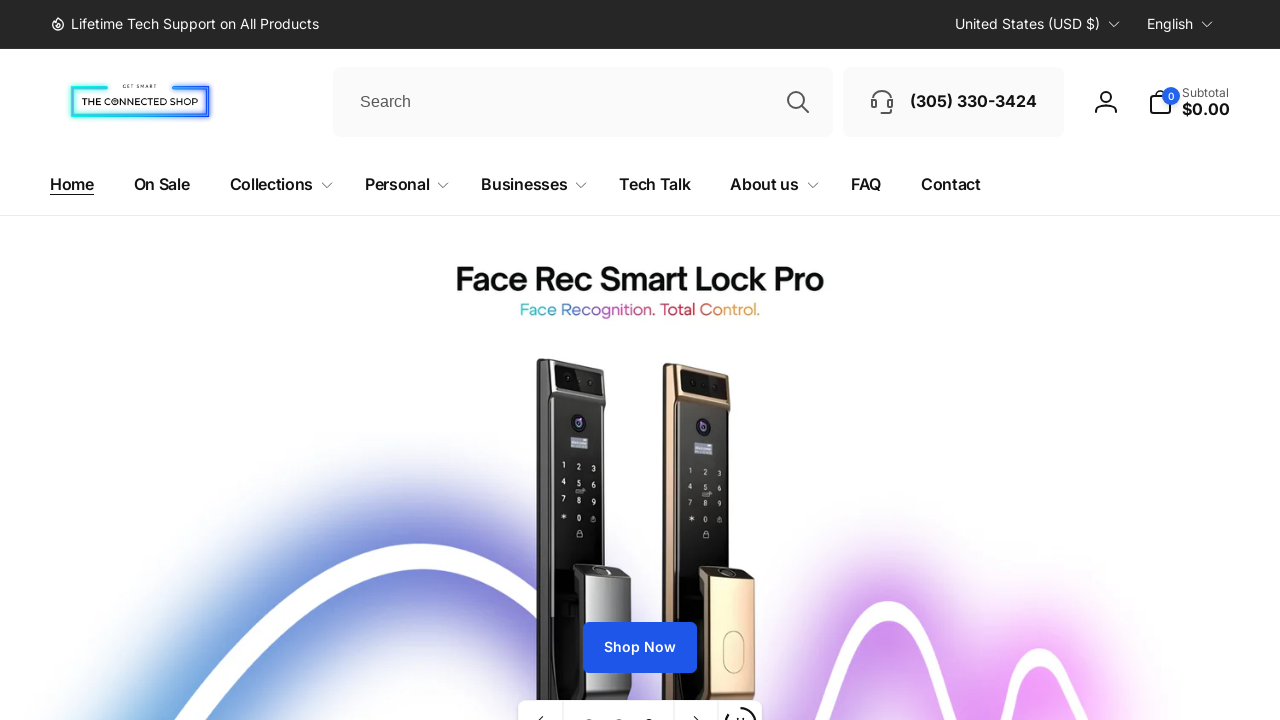

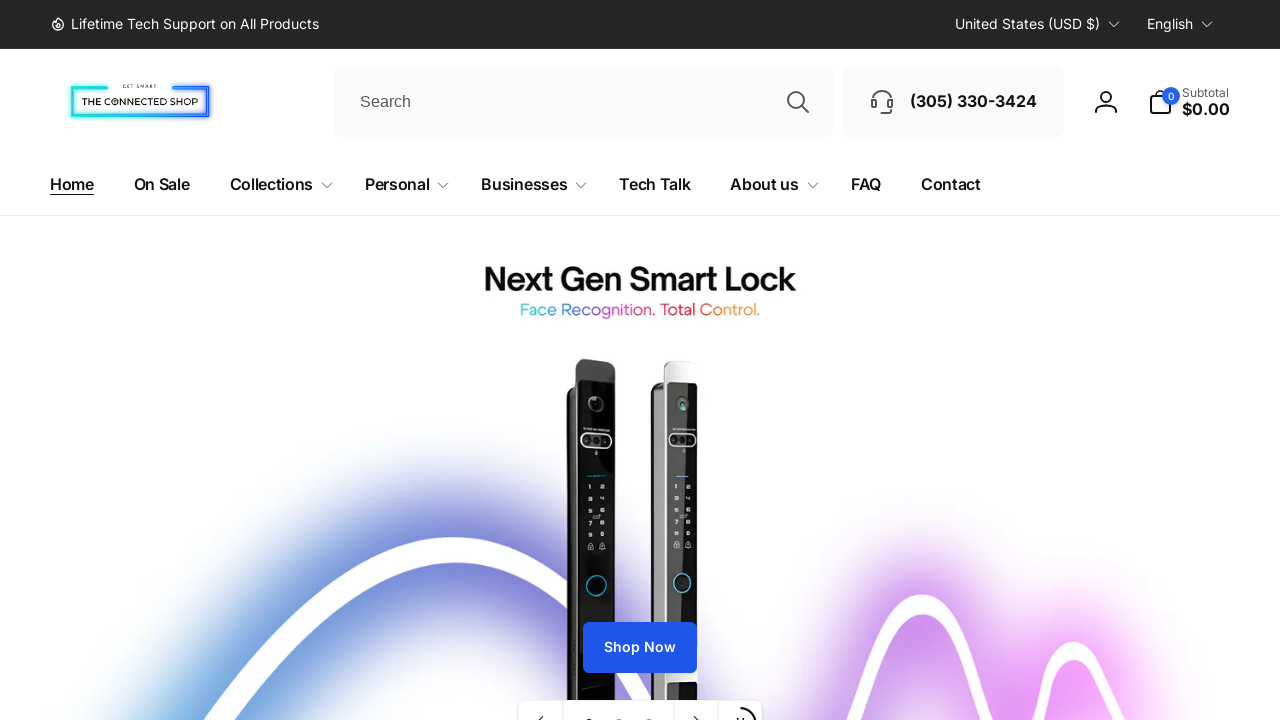